Clicks confirm button, handles the confirmation dialog by accepting it

Starting URL: https://demoqa.com/alerts

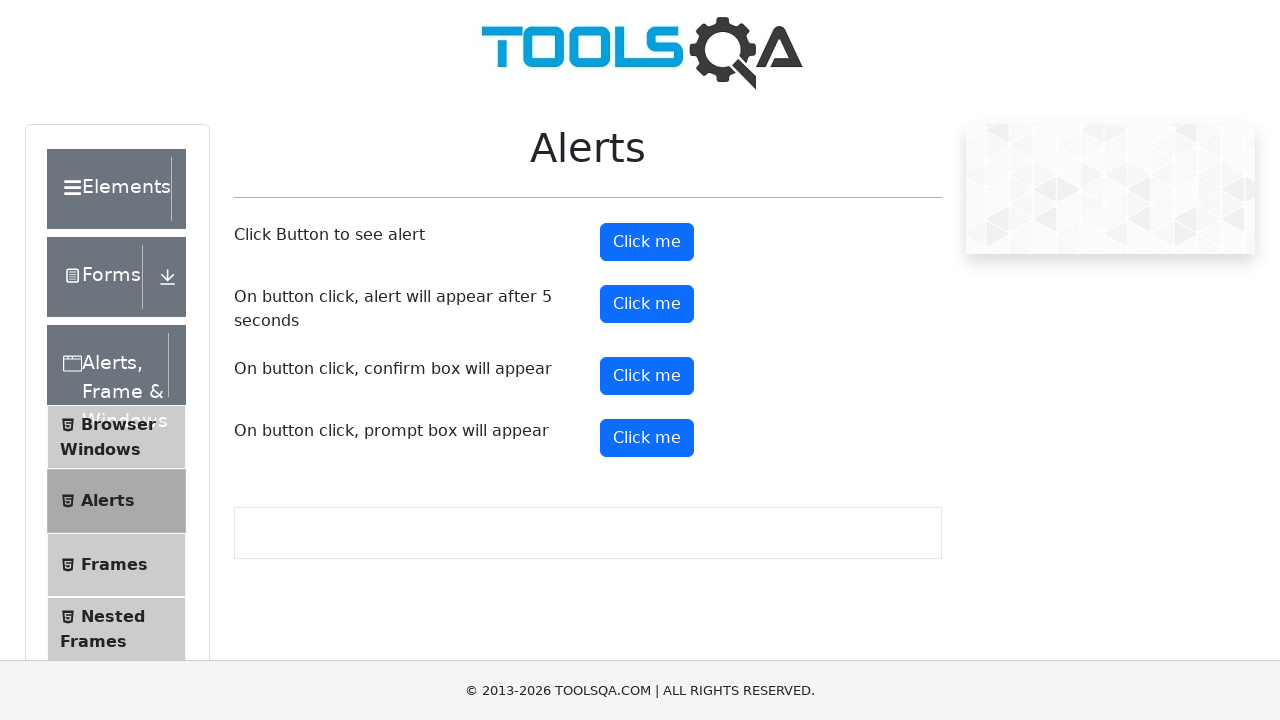

Set up dialog handler to accept confirmation dialogs
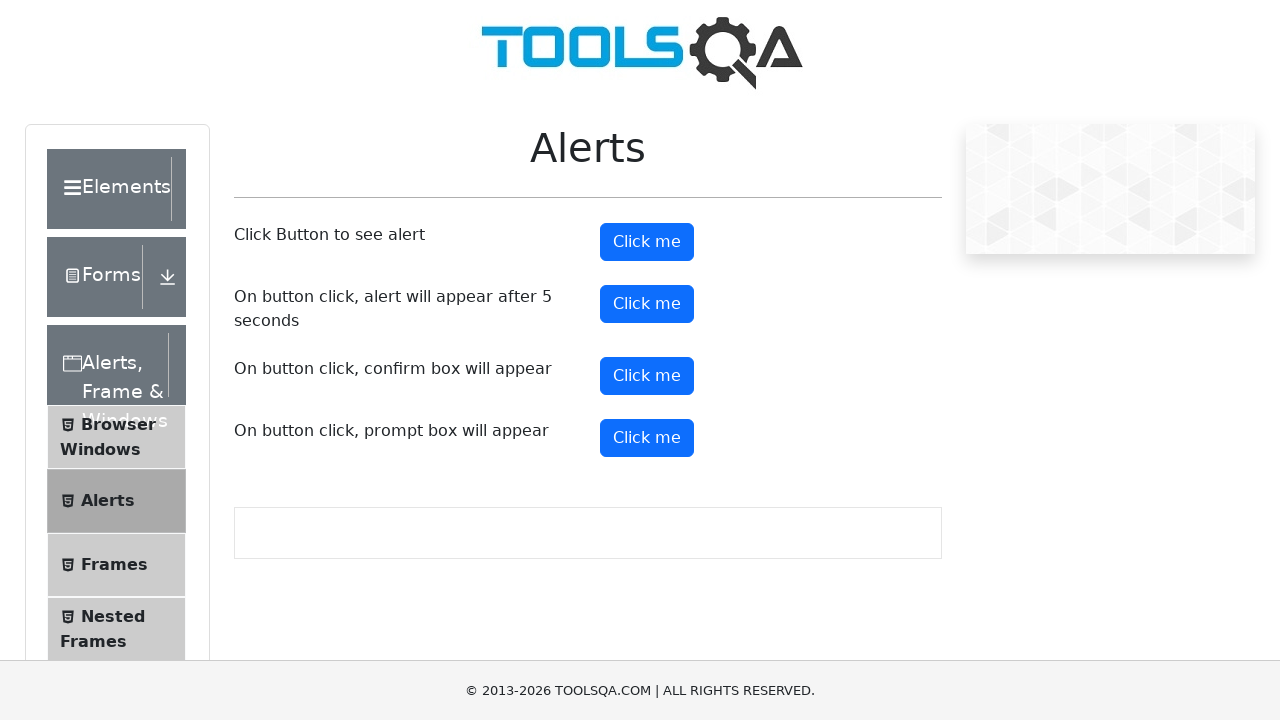

Clicked confirm button to trigger confirmation dialog at (647, 376) on #confirmButton
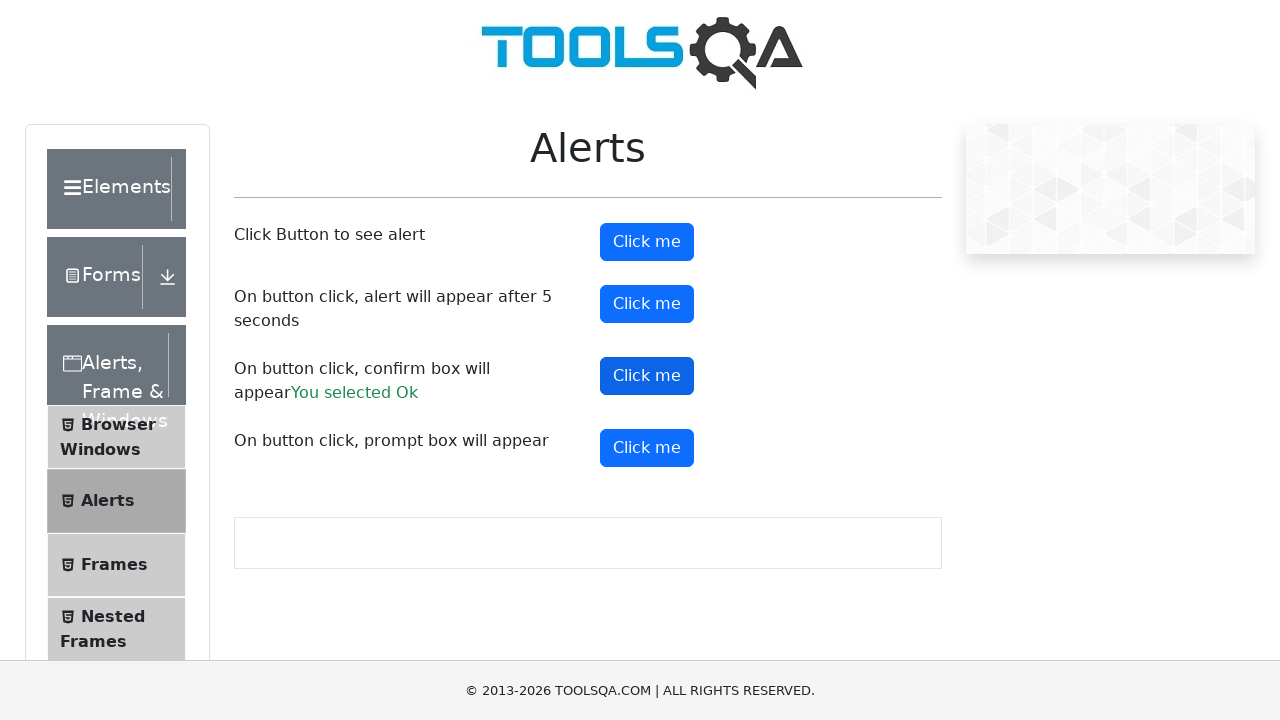

Waited for dialog handling to complete
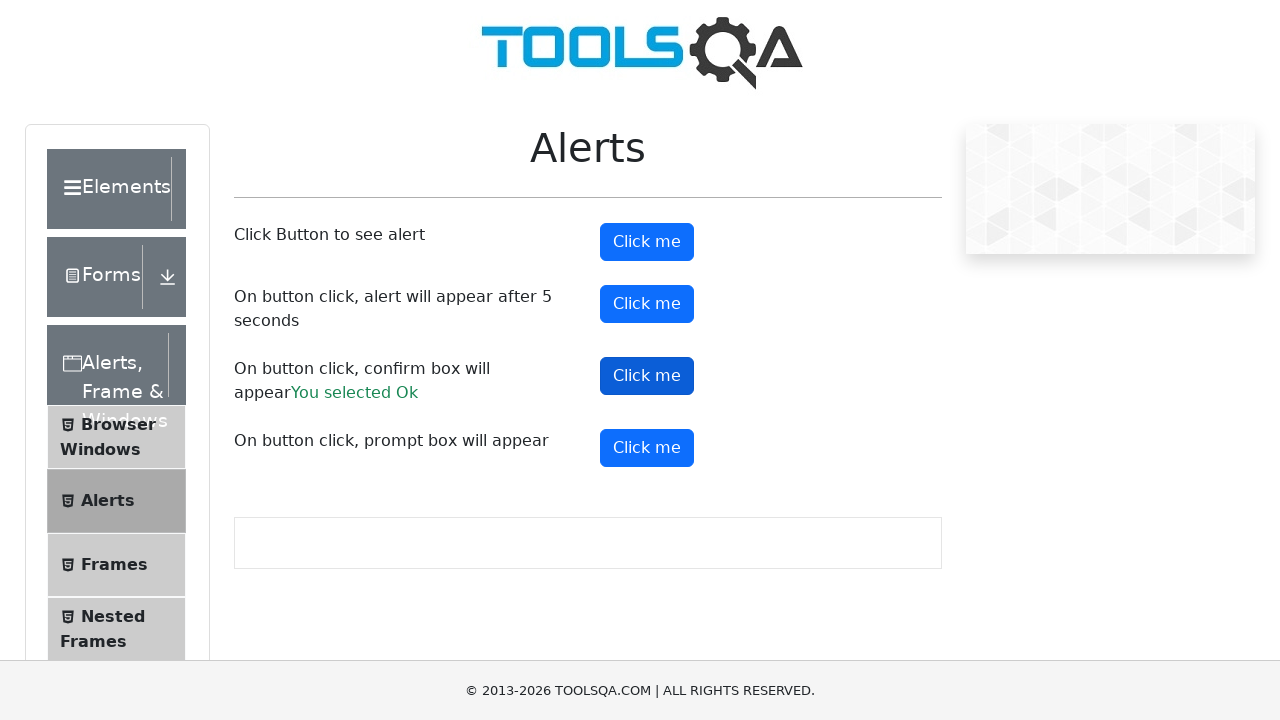

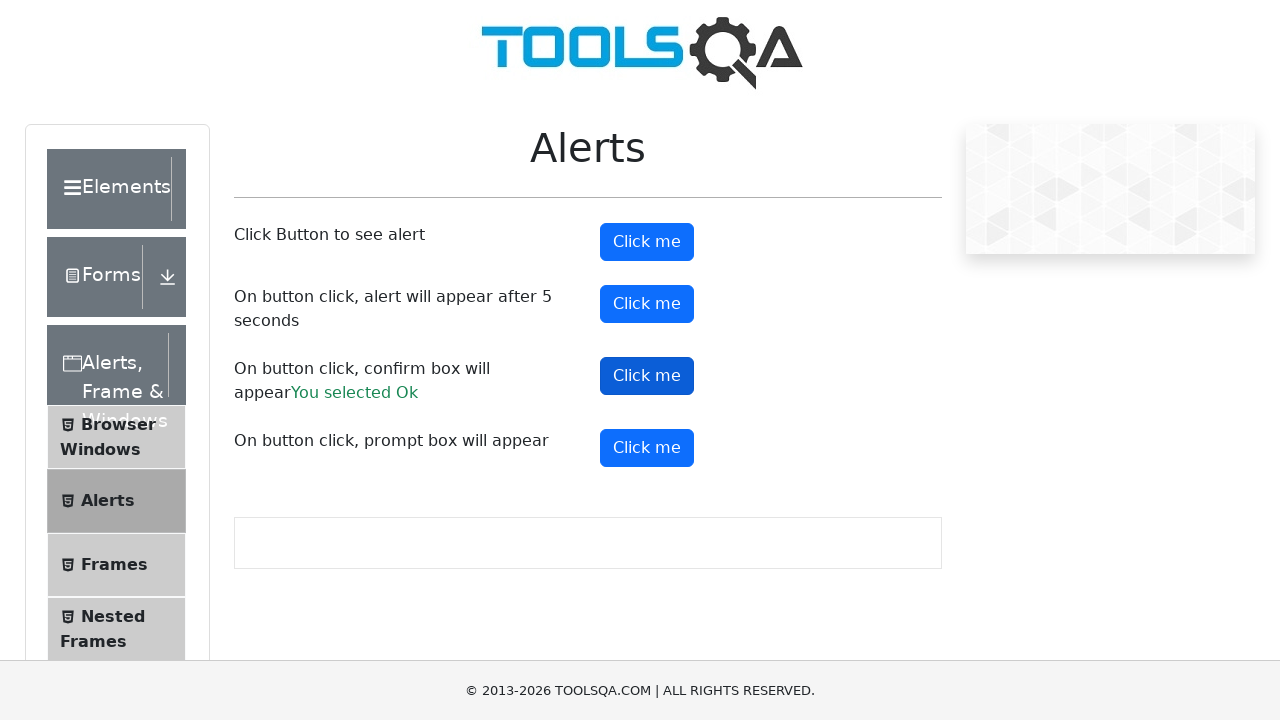